Navigates to Spotify's featured browse page and verifies the page title

Starting URL: https://open.spotify.com/browse/featured

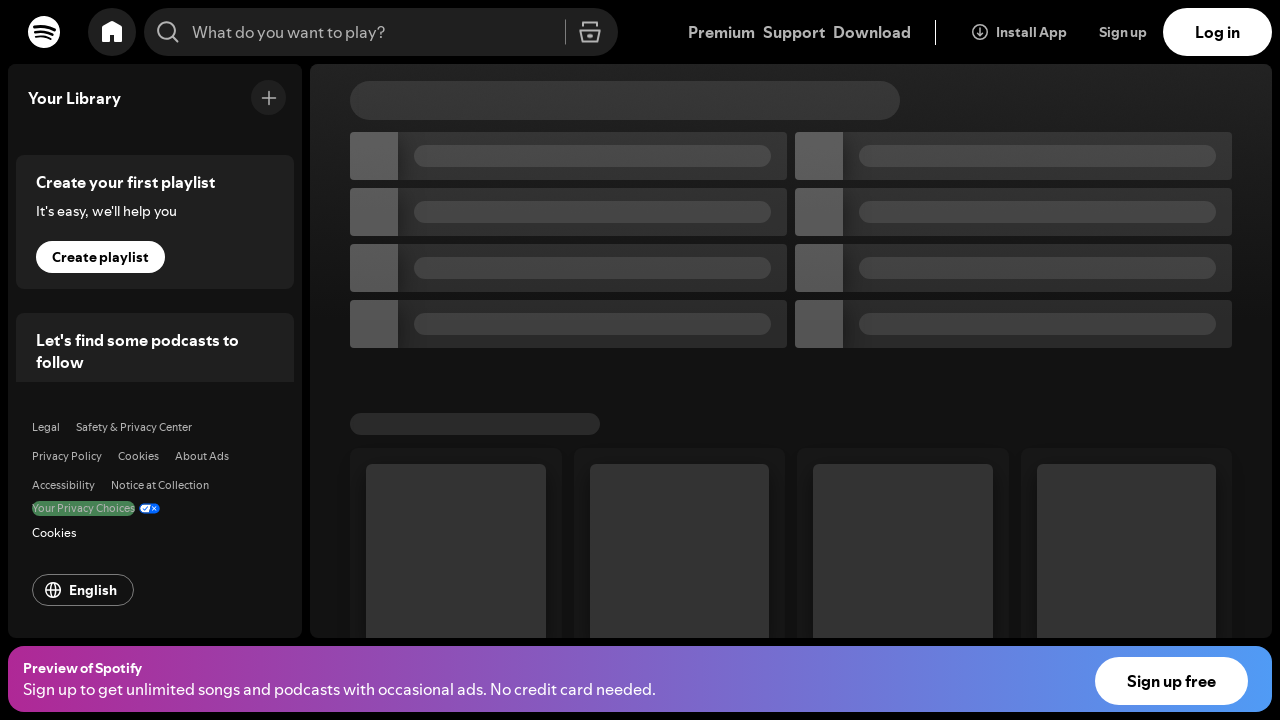

Navigated to Spotify's featured browse page
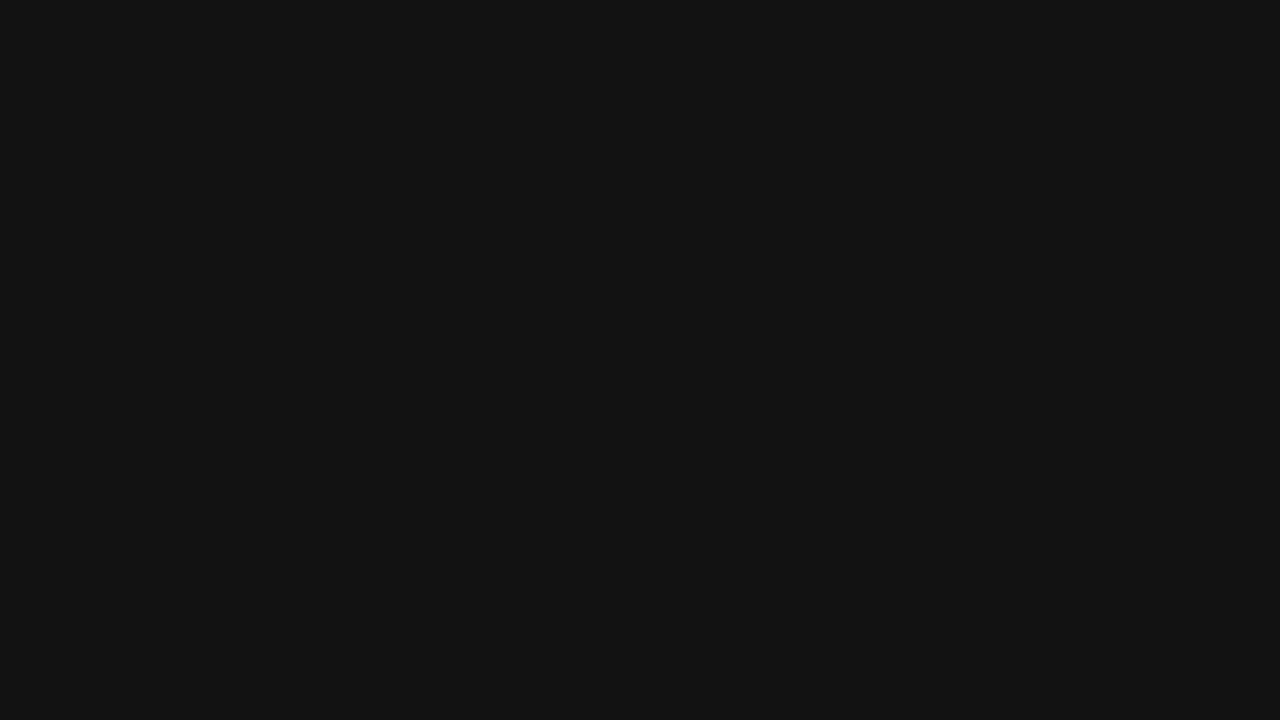

Verified page title is 'Spotify – Web Player'
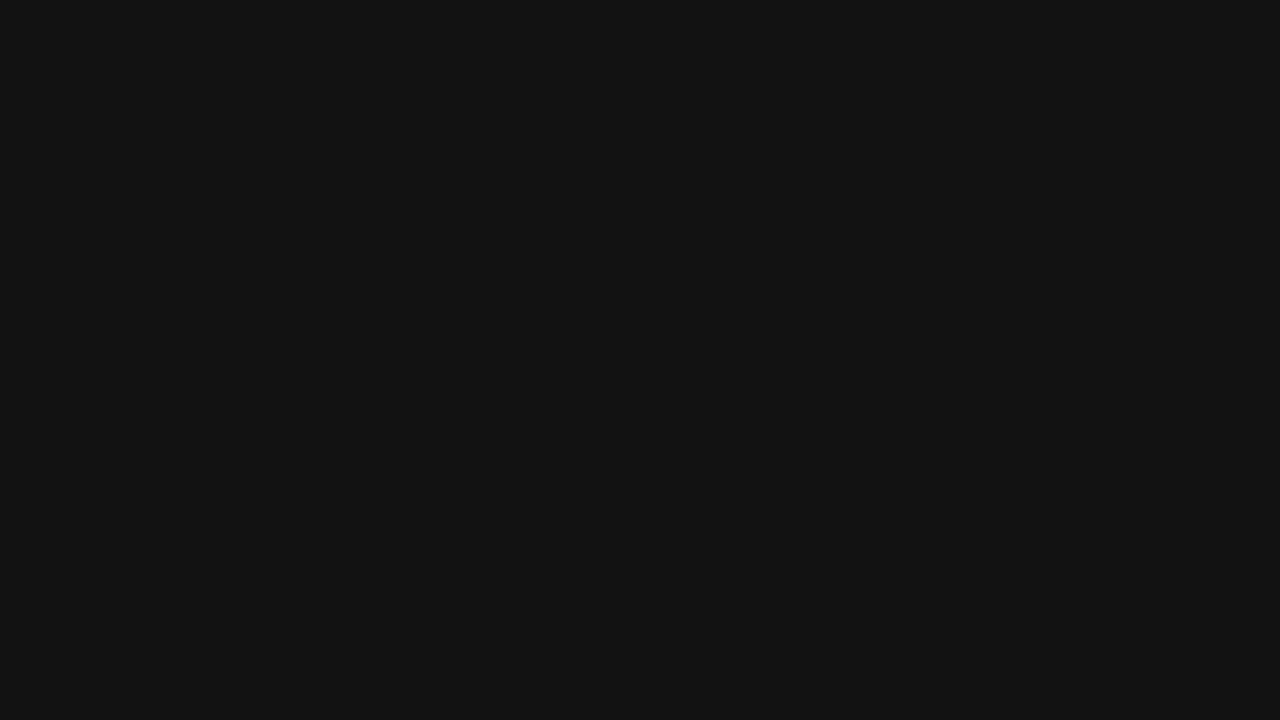

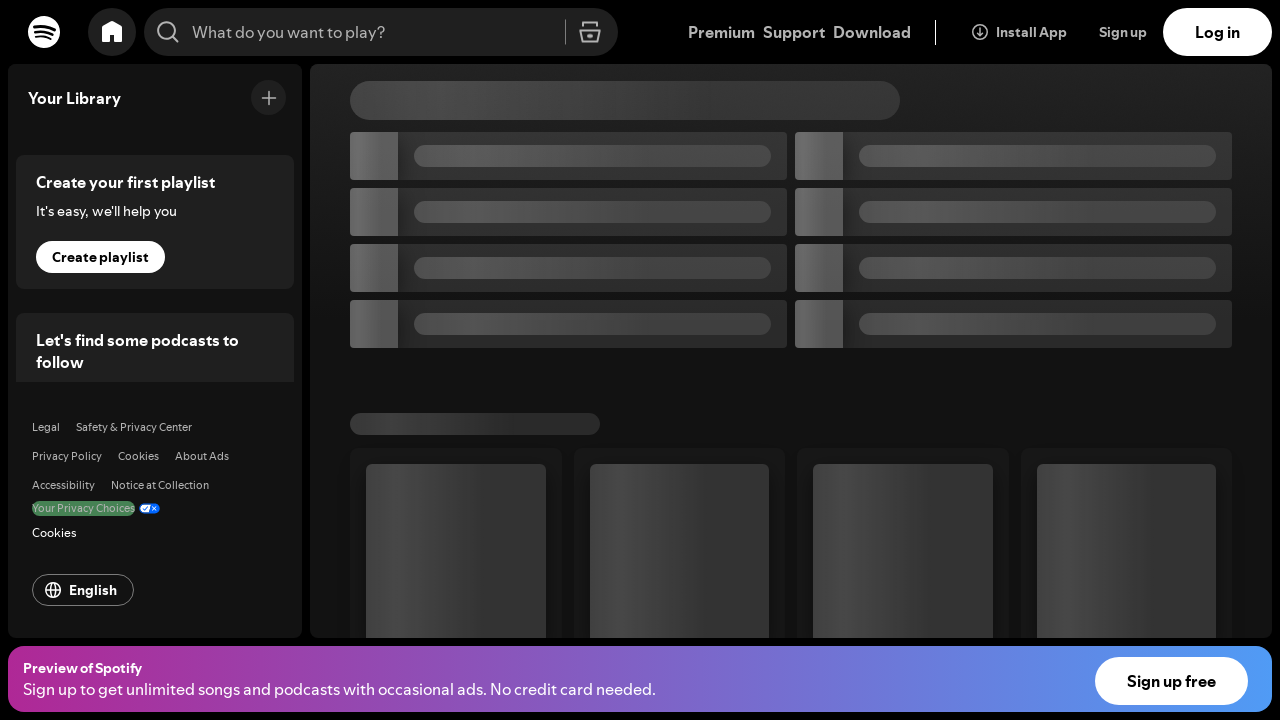